Tests a calculator form by extracting two numbers from the page, calculating their sum, and selecting the result from a dropdown menu

Starting URL: http://suninjuly.github.io/selects1.html

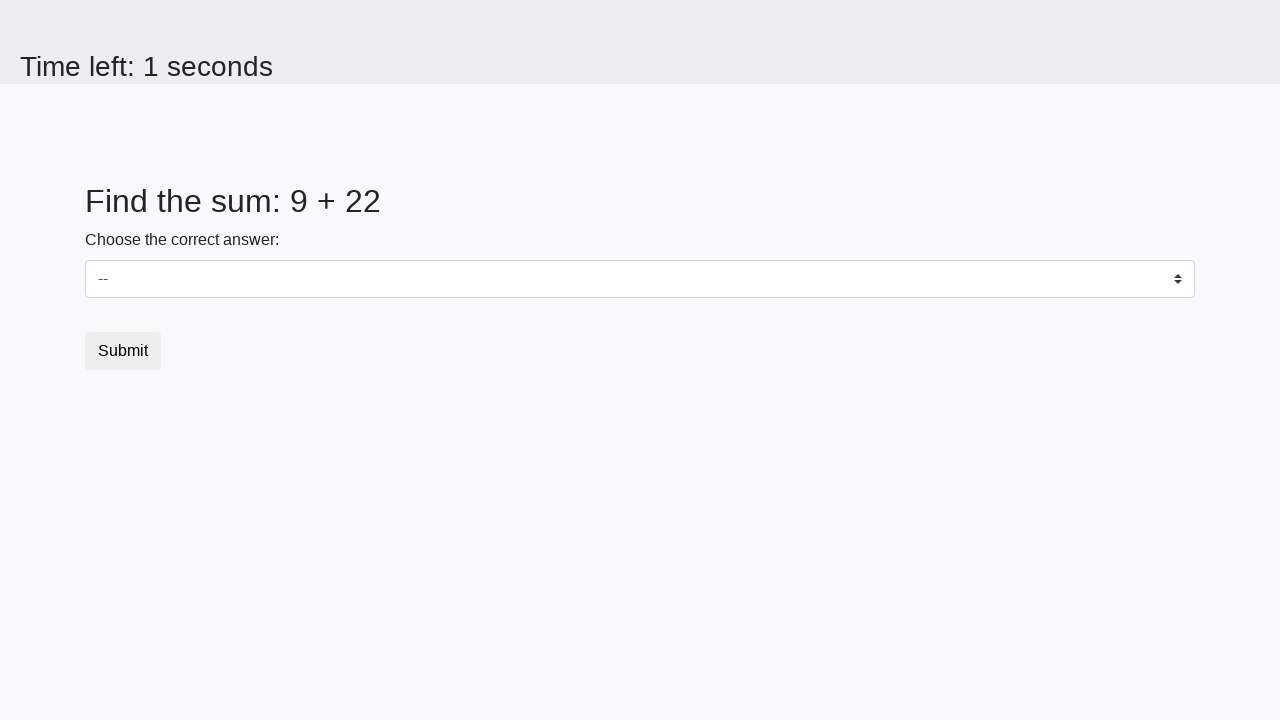

Extracted first number from #num1 element
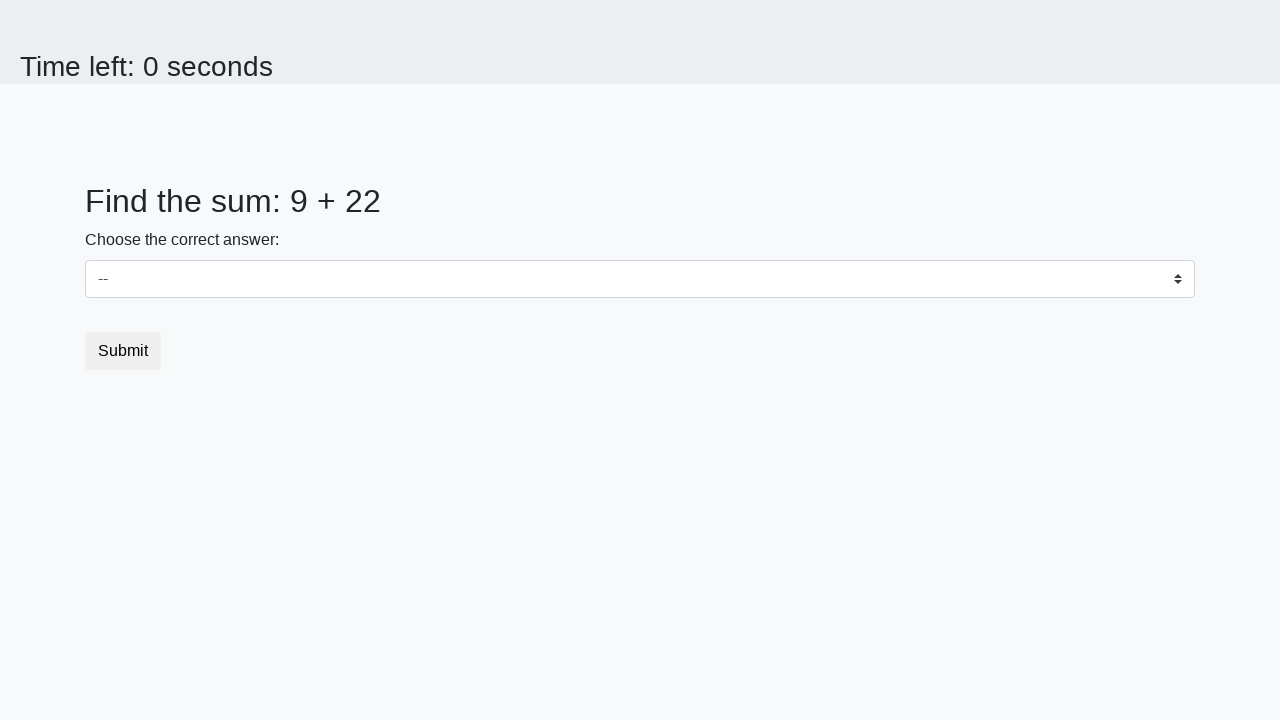

Extracted second number from #num2 element
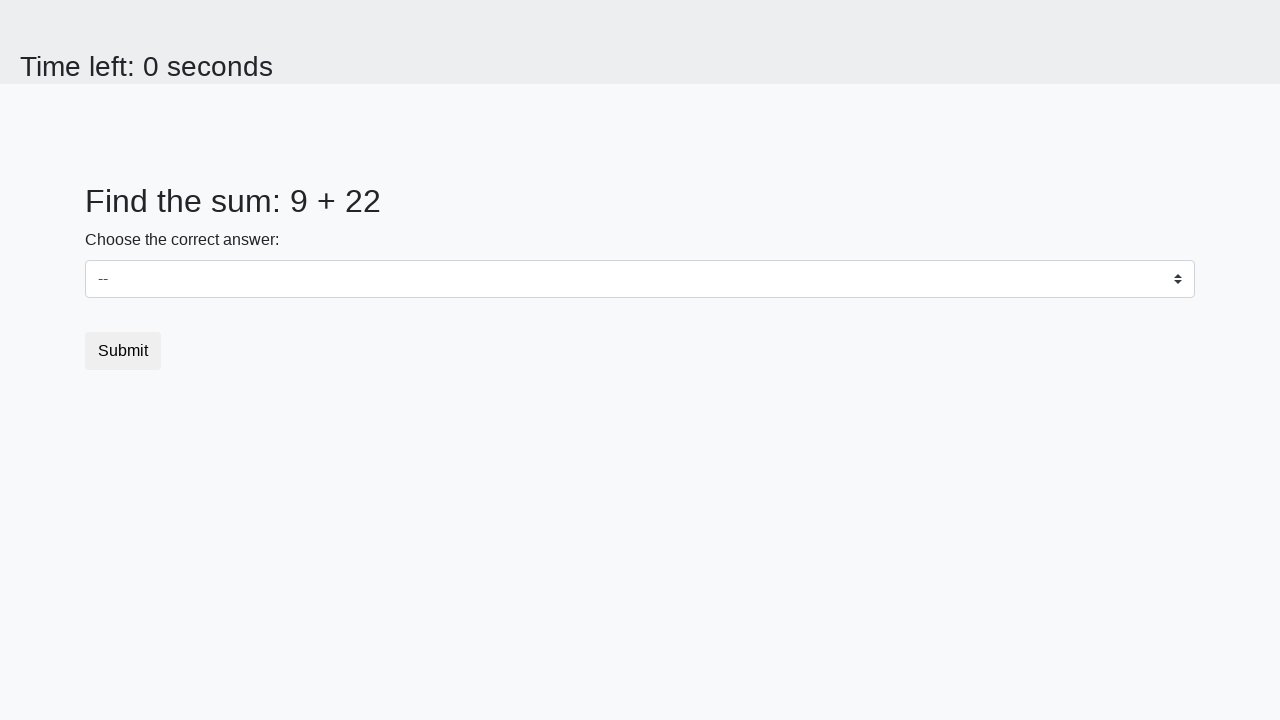

Calculated sum: 9 + 22 = 31
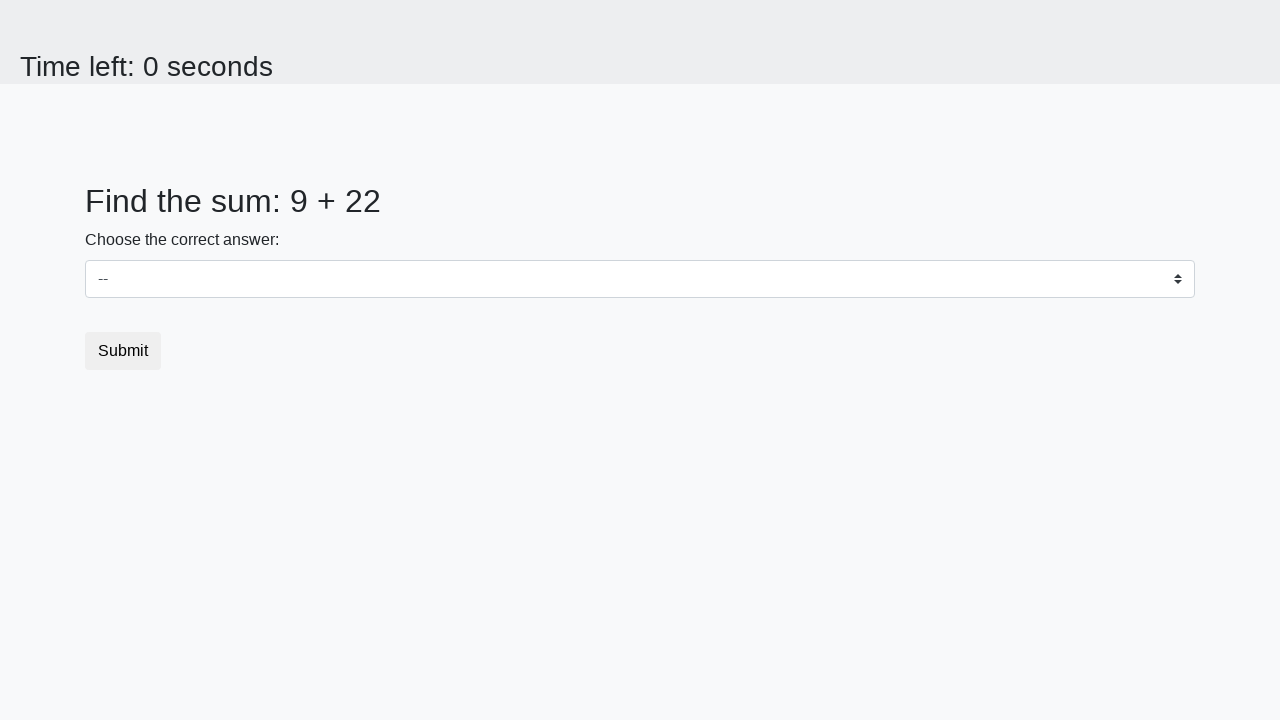

Selected calculated sum (31) from dropdown menu on select
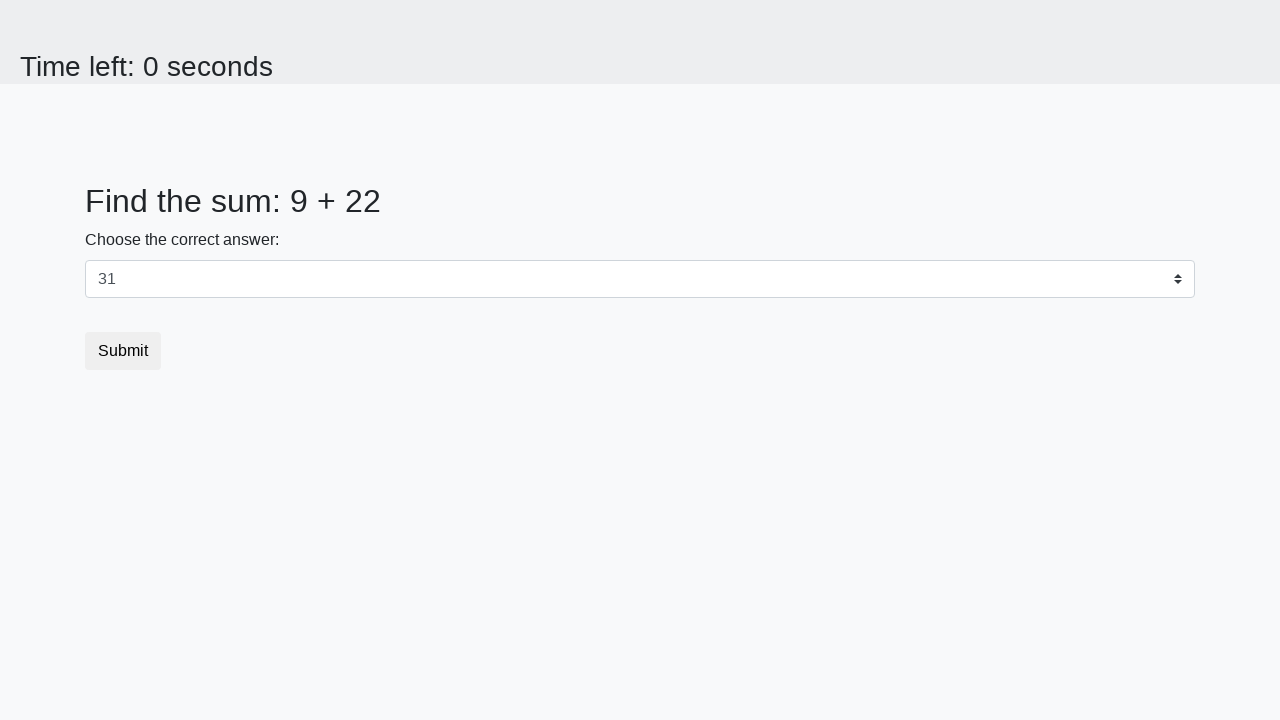

Clicked submit button at (123, 351) on button.btn
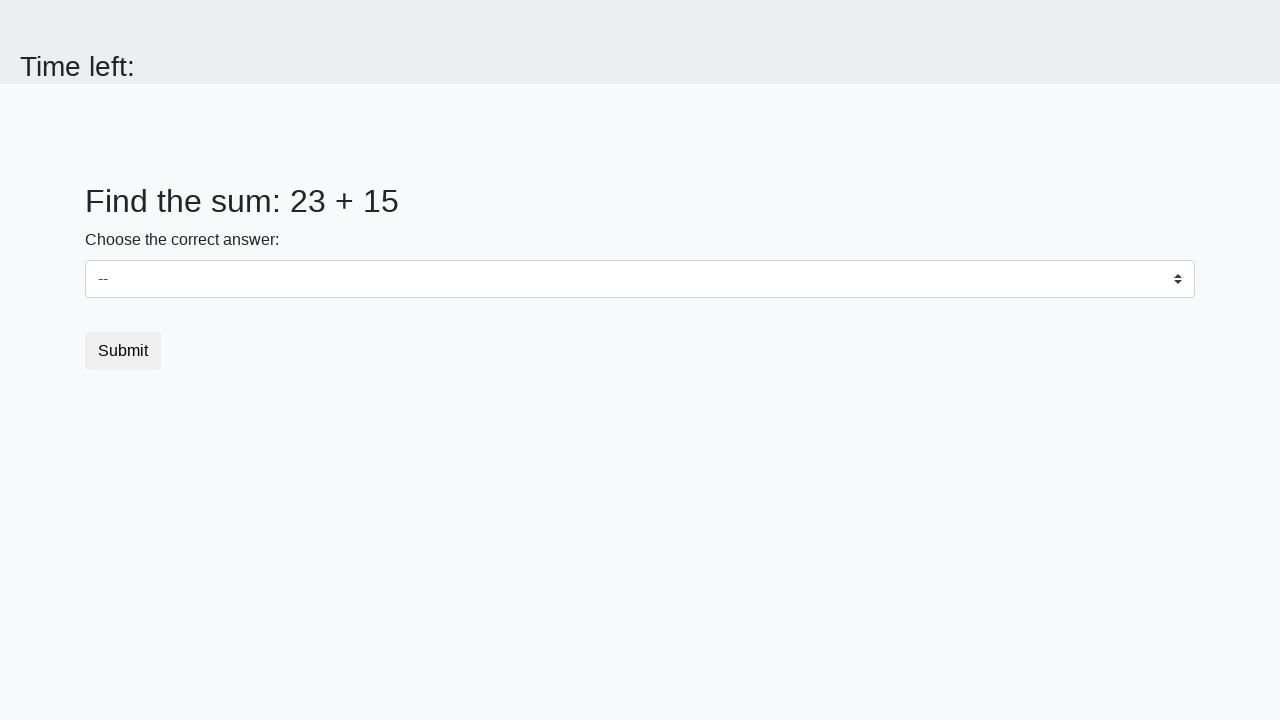

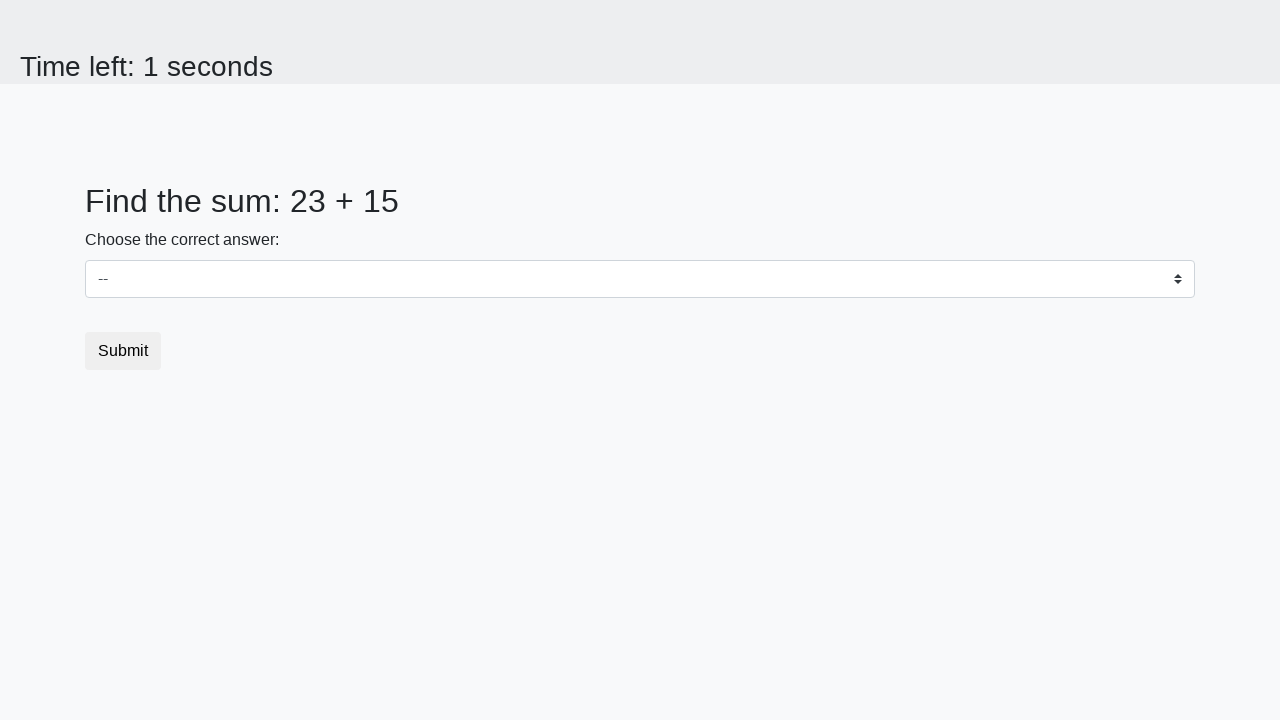